Tests search functionality on a PWA books application by locating a shadow DOM element and entering a search query

Starting URL: https://books-pwakit.appspot.com

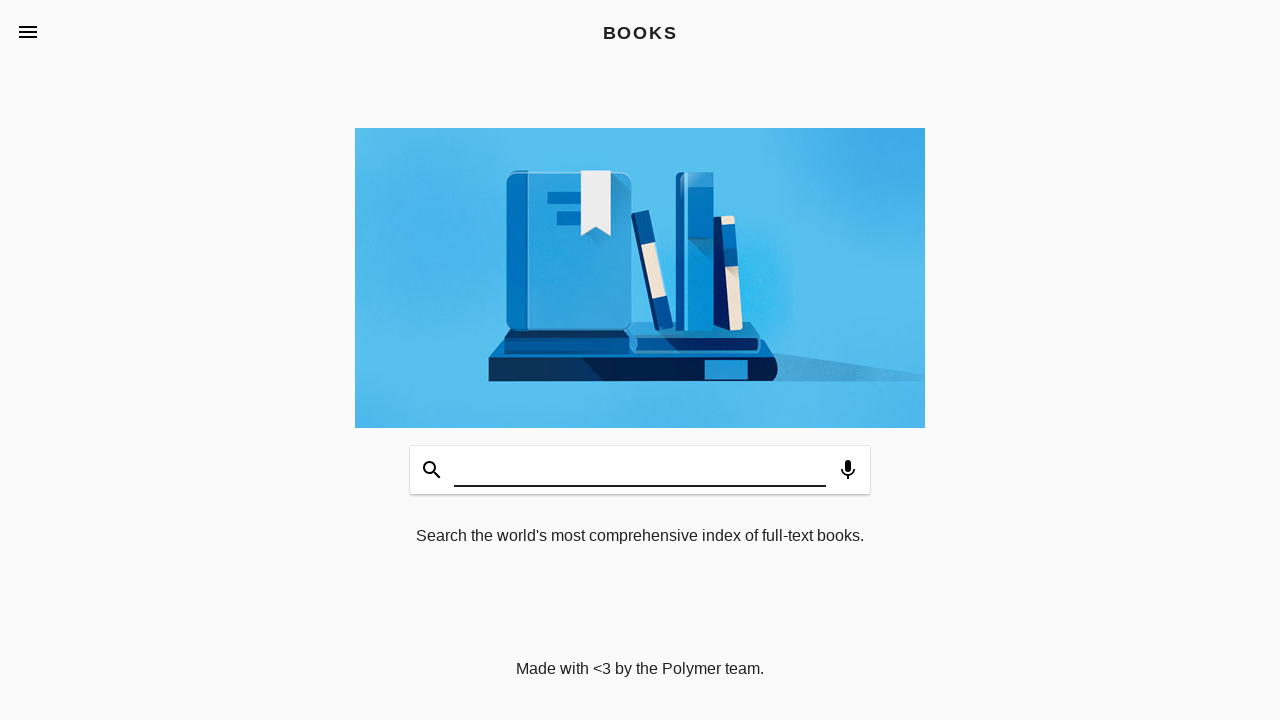

Waited for BOOKS app element to load
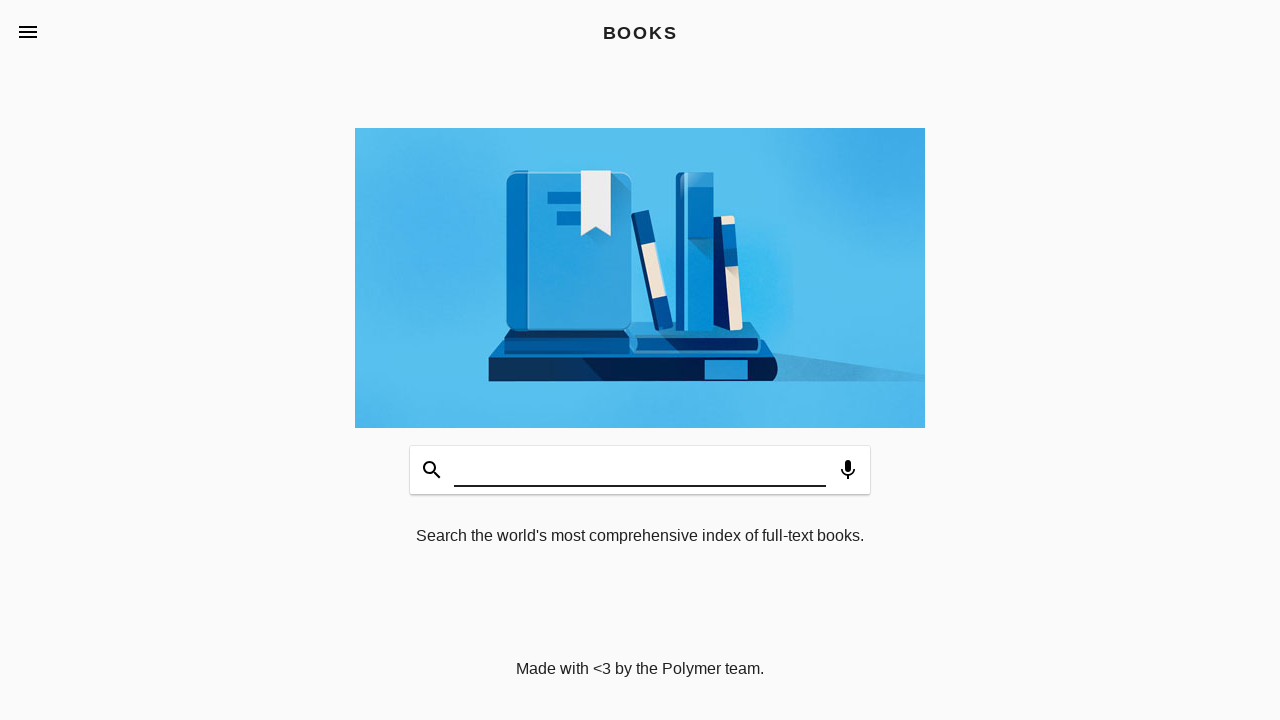

Entered 'abdul kalam' search query in shadow DOM search field on book-app[apptitle='BOOKS'] >> #input
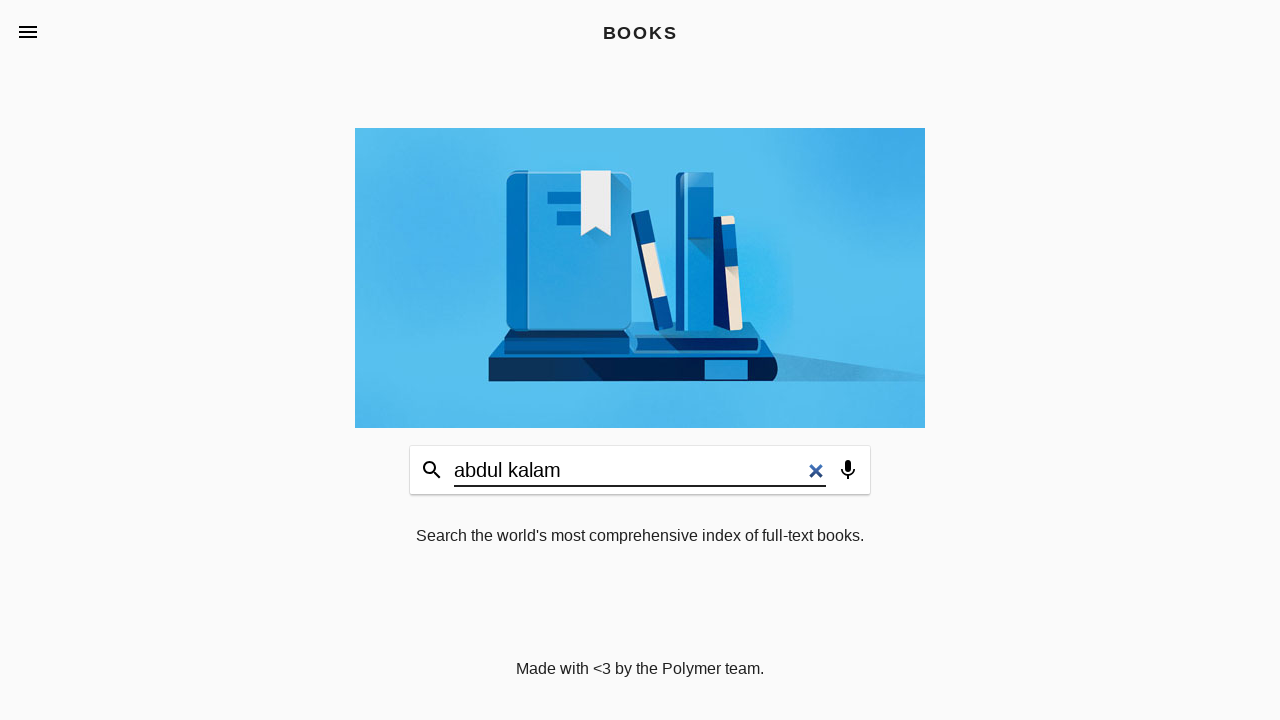

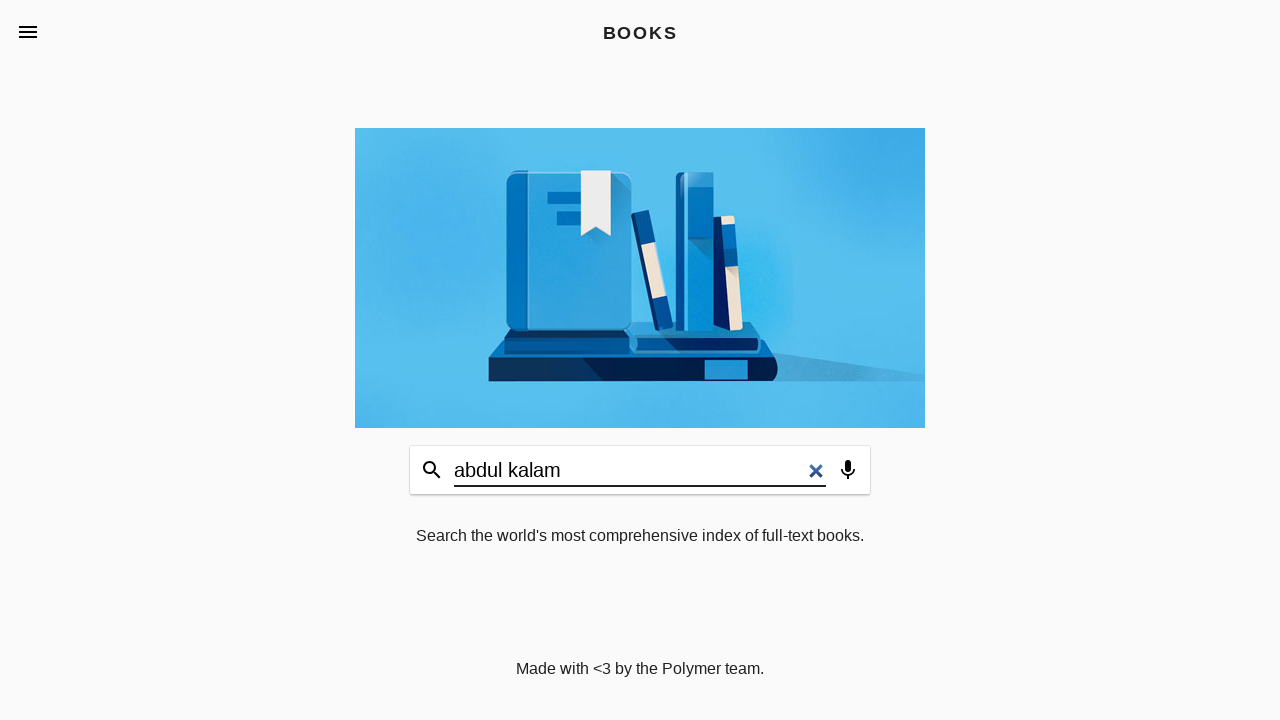